Tests that the complete all checkbox updates state when individual items are completed or cleared

Starting URL: https://demo.playwright.dev/todomvc

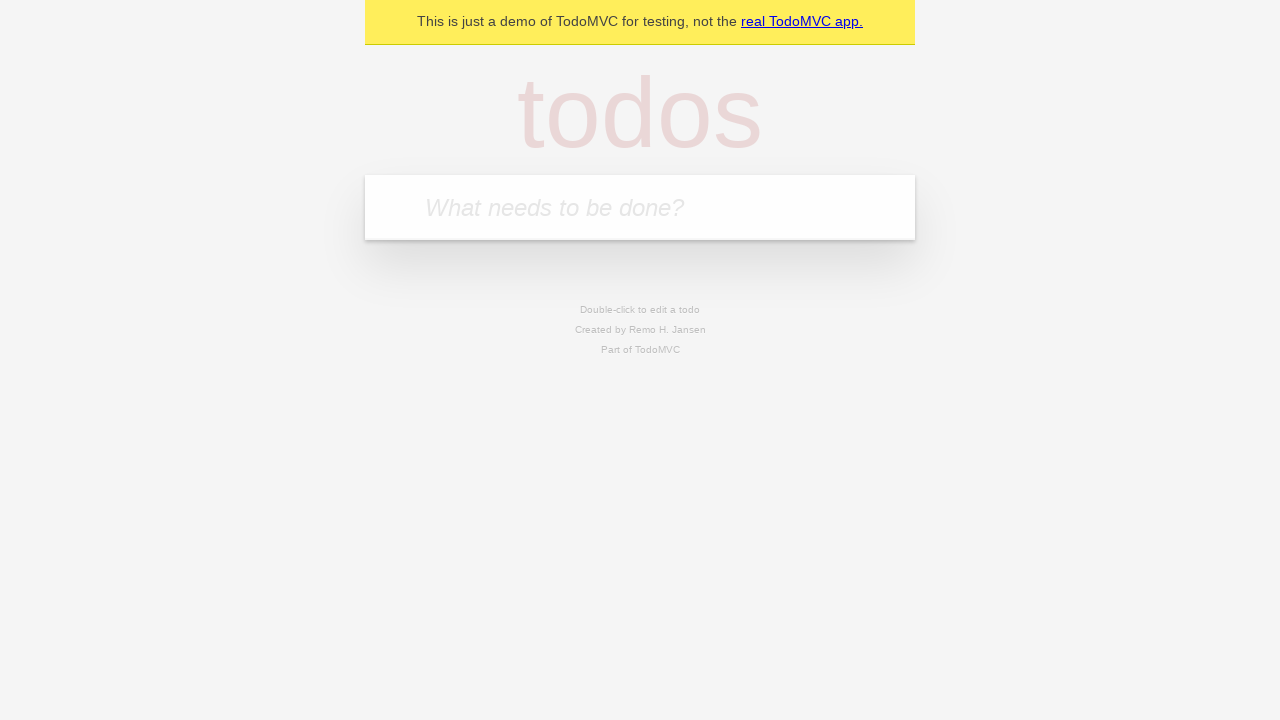

Filled todo input with 'buy some cheese' on internal:attr=[placeholder="What needs to be done?"i]
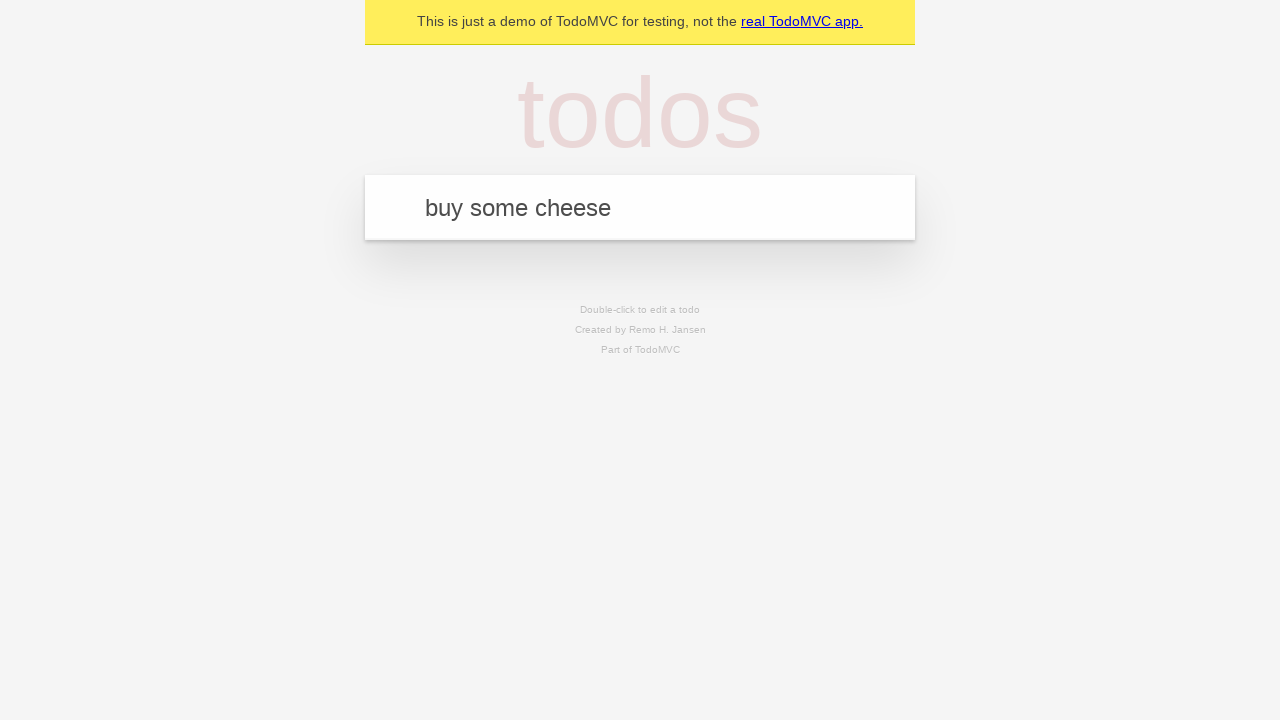

Pressed Enter to create todo 'buy some cheese' on internal:attr=[placeholder="What needs to be done?"i]
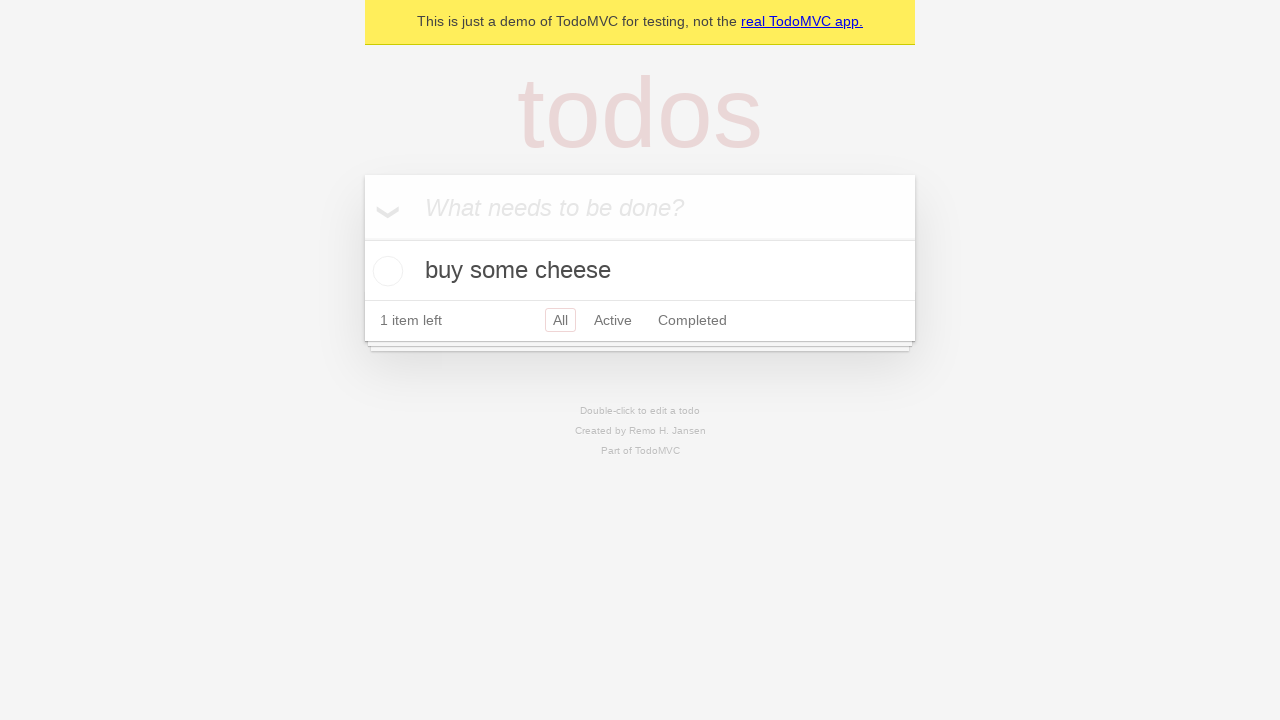

Filled todo input with 'feed the cat' on internal:attr=[placeholder="What needs to be done?"i]
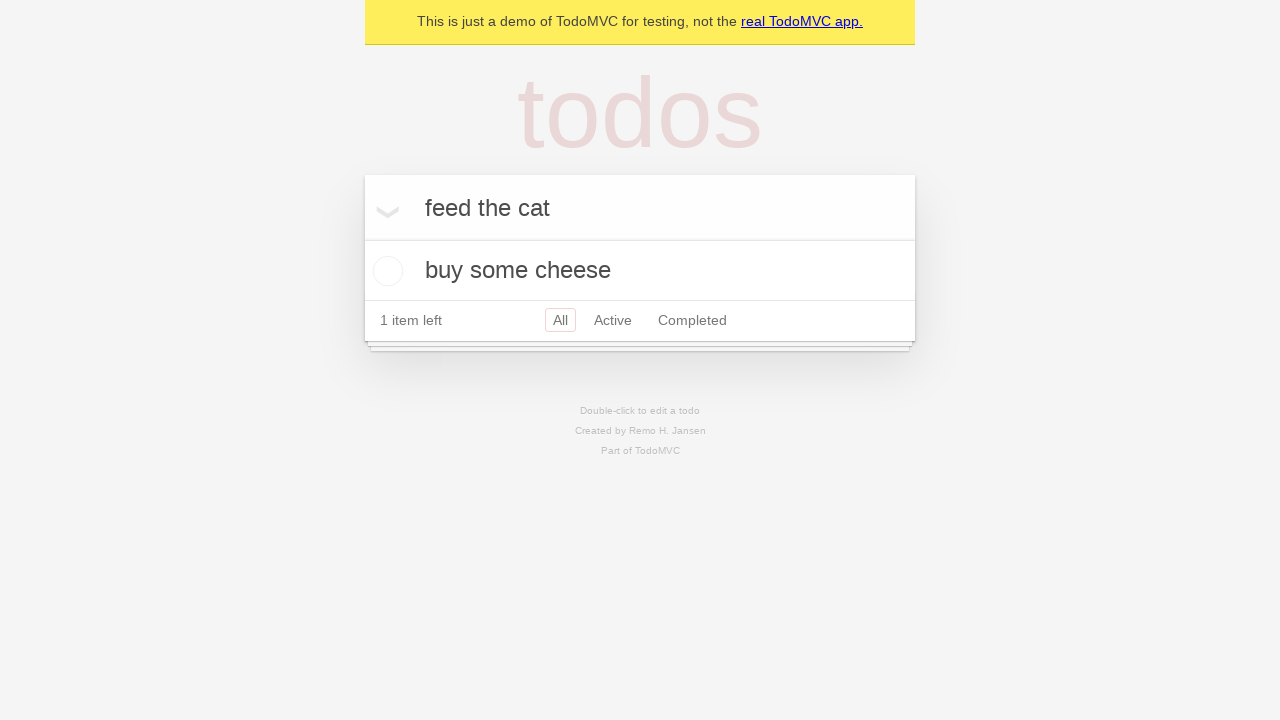

Pressed Enter to create todo 'feed the cat' on internal:attr=[placeholder="What needs to be done?"i]
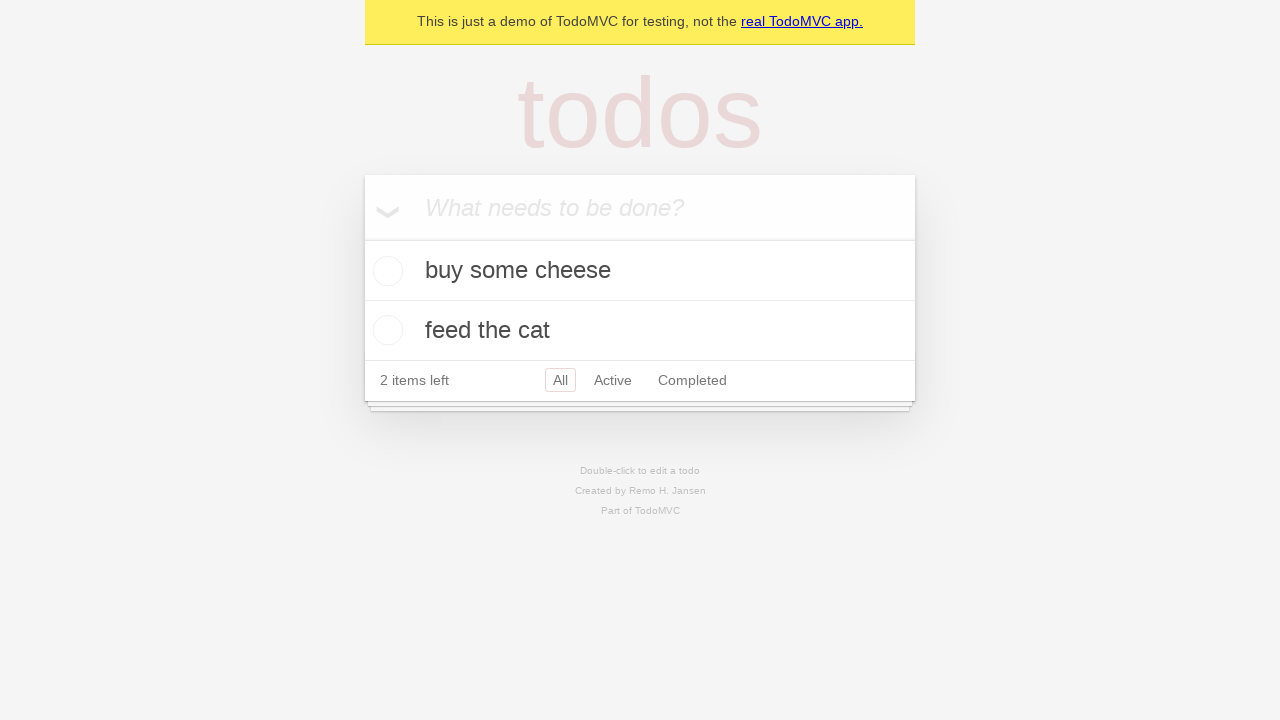

Filled todo input with 'book a doctors appointment' on internal:attr=[placeholder="What needs to be done?"i]
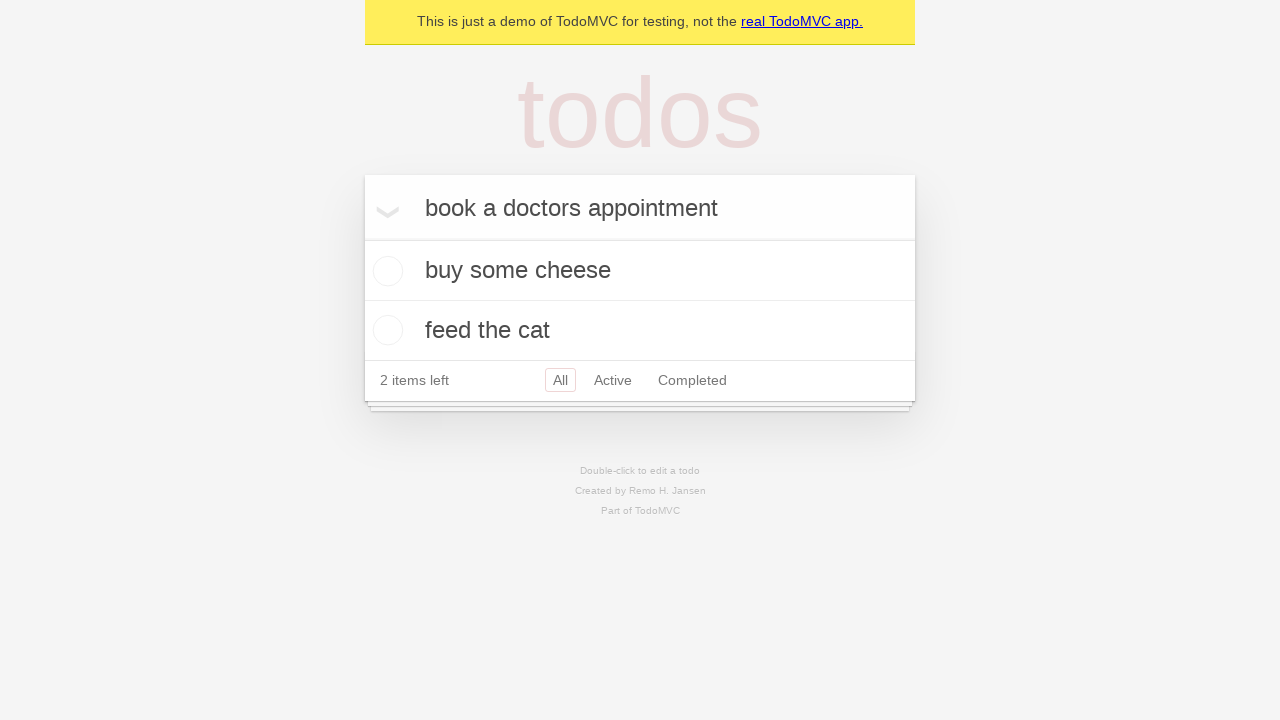

Pressed Enter to create todo 'book a doctors appointment' on internal:attr=[placeholder="What needs to be done?"i]
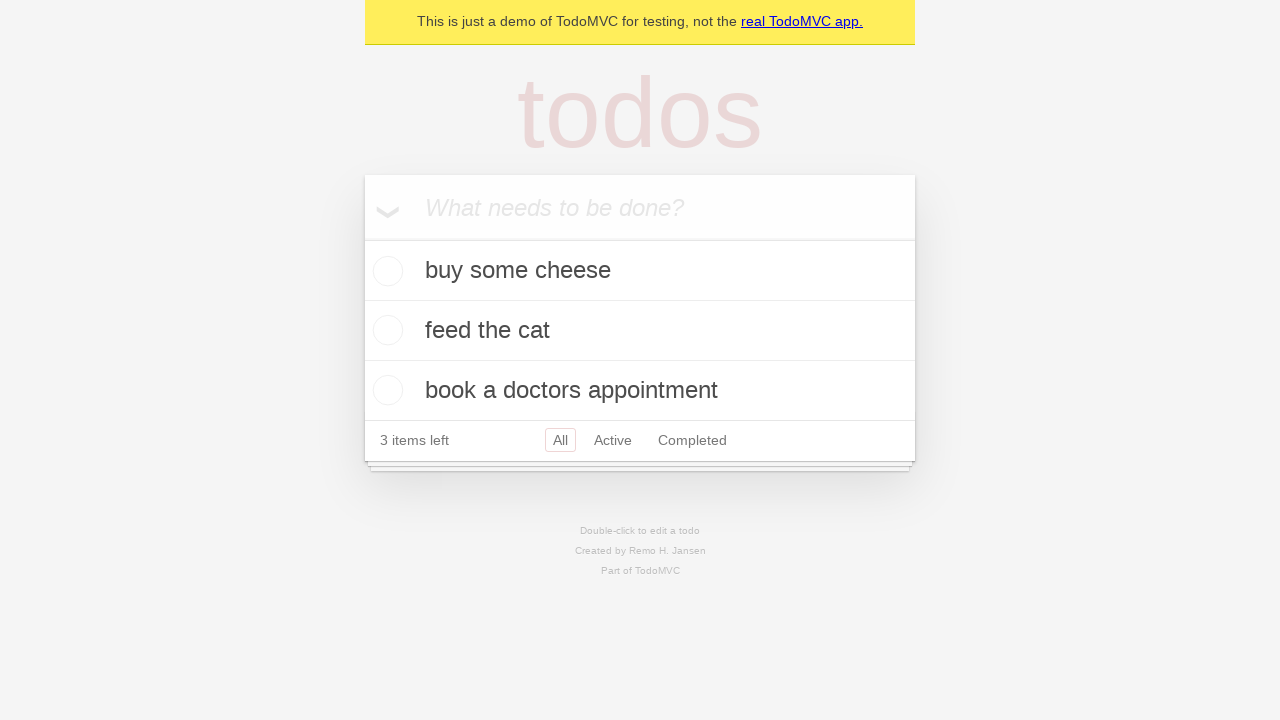

All 3 todo items loaded
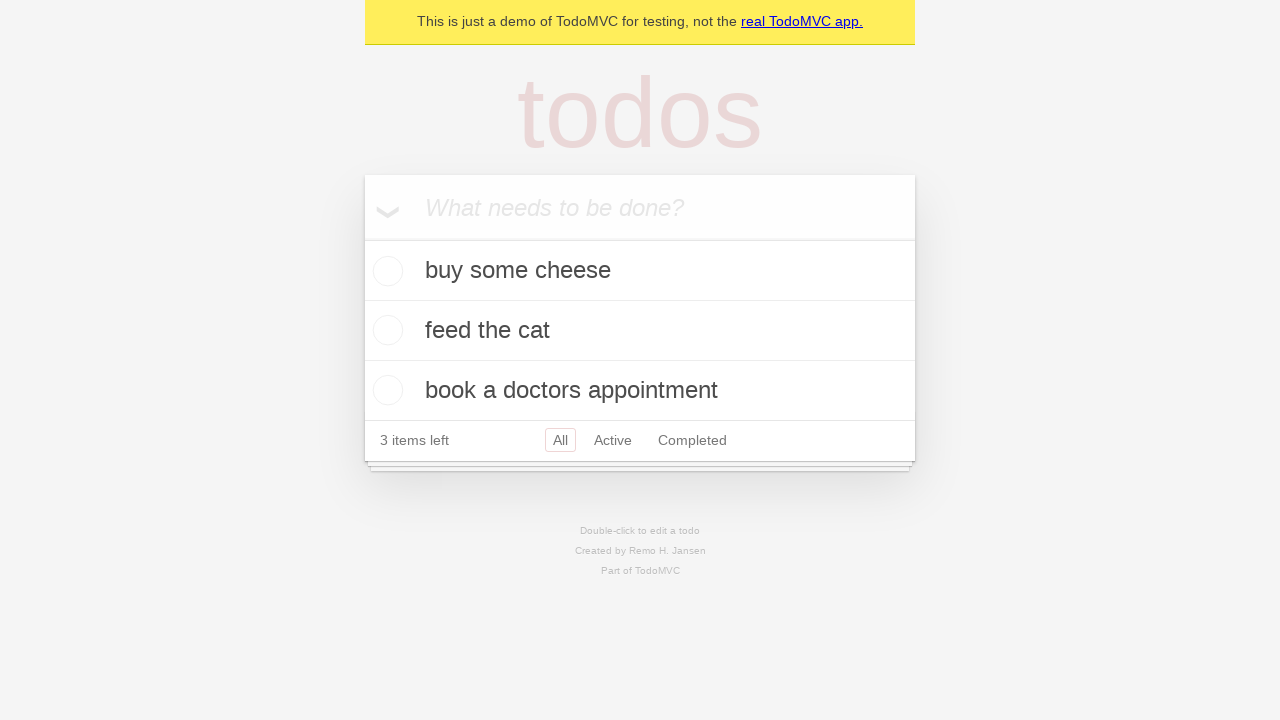

Clicked 'Mark all as complete' checkbox to complete all items at (362, 238) on internal:label="Mark all as complete"i
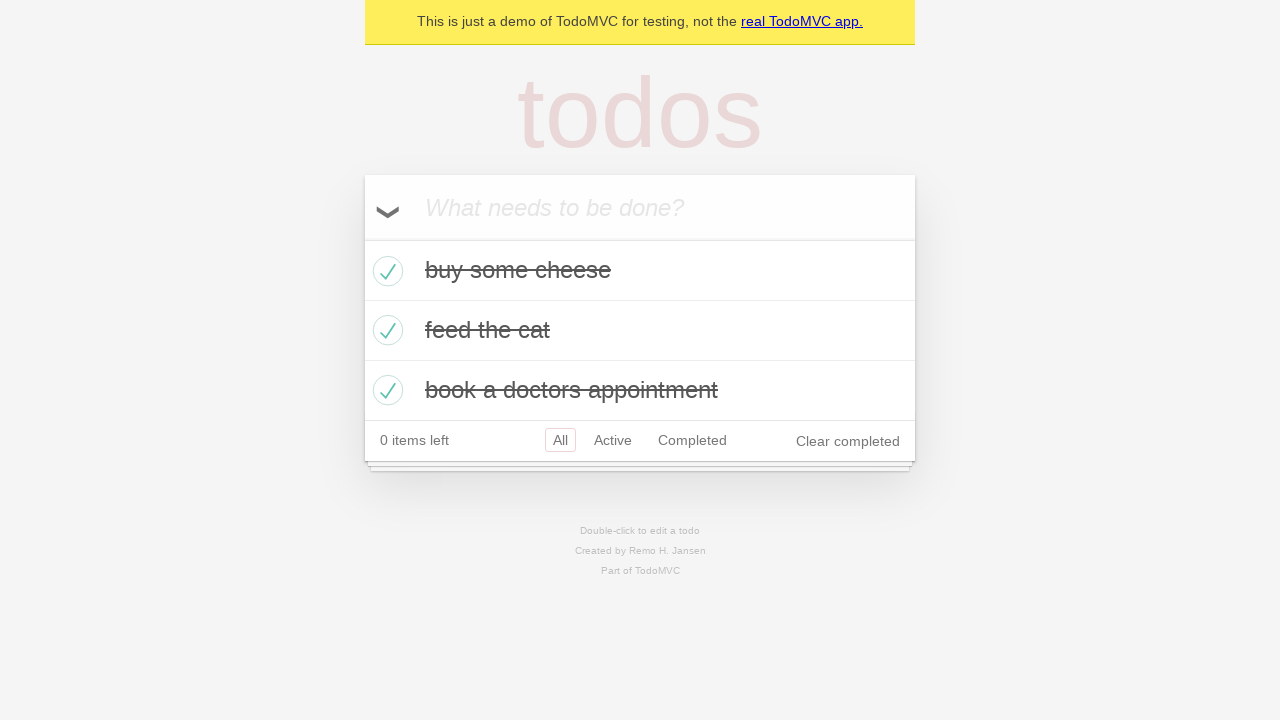

Unchecked the first todo item at (385, 271) on [data-testid='todo-item'] >> nth=0 >> internal:role=checkbox
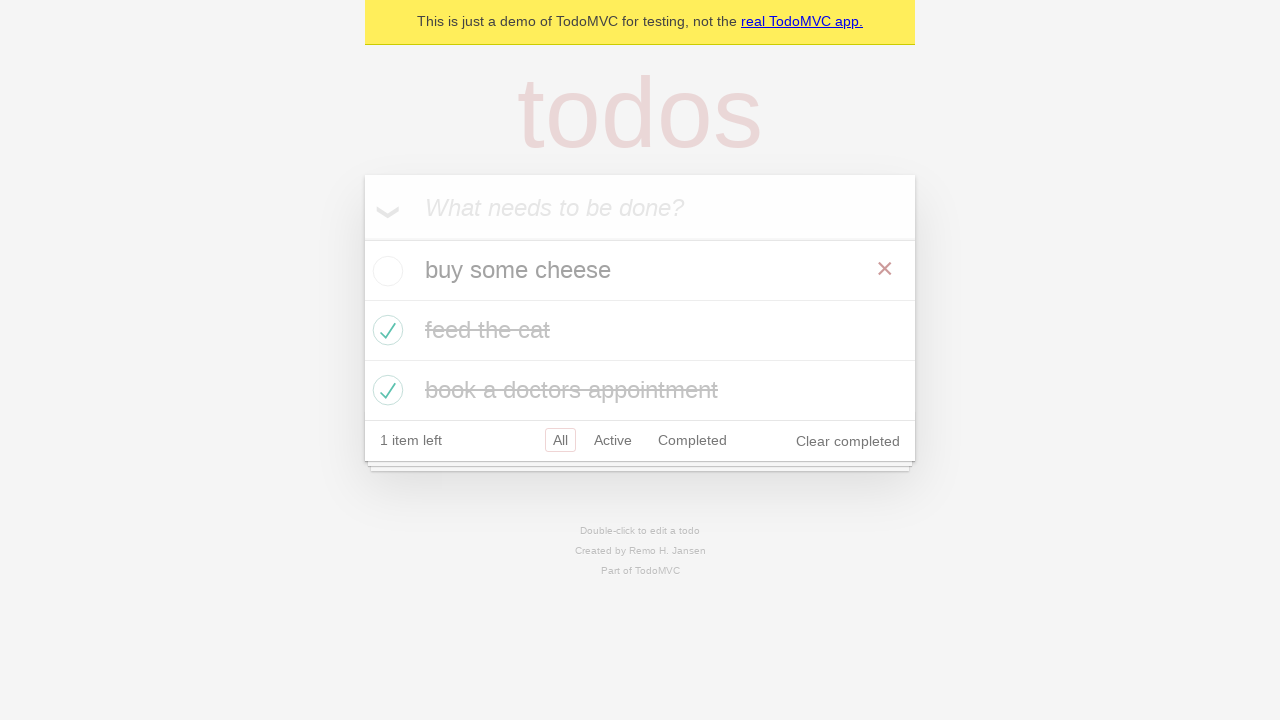

Checked the first todo item again at (385, 271) on [data-testid='todo-item'] >> nth=0 >> internal:role=checkbox
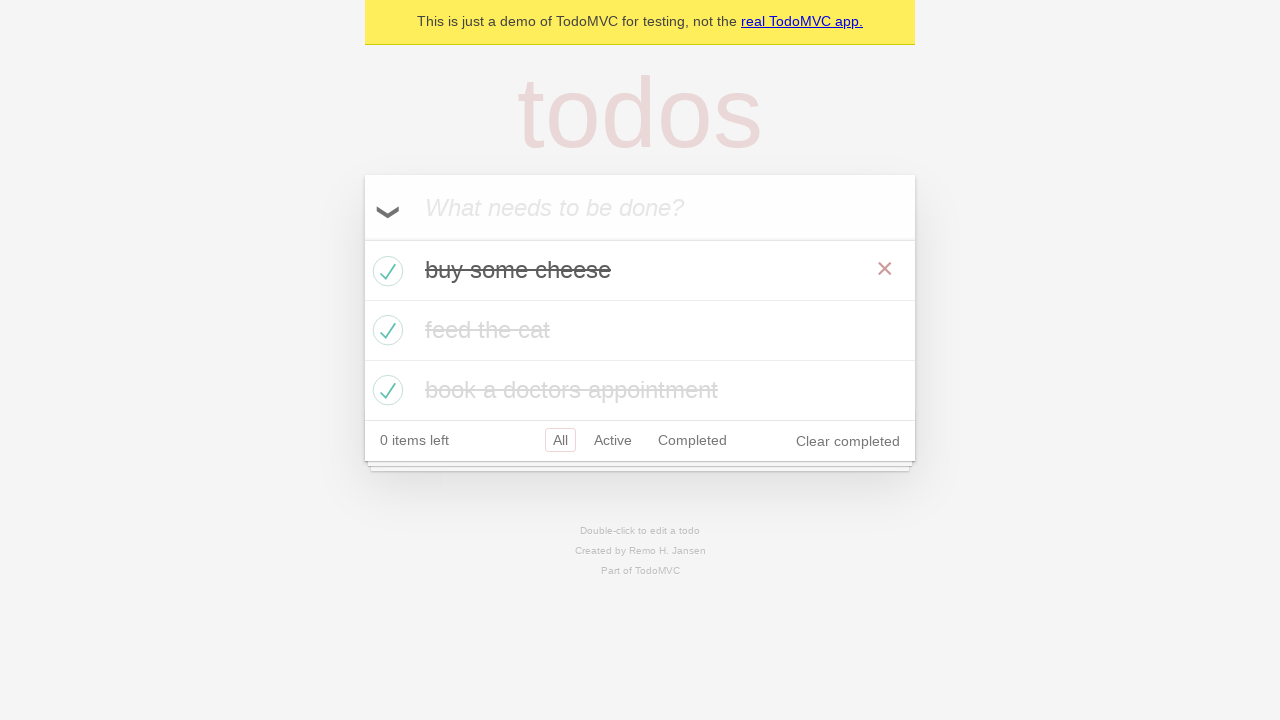

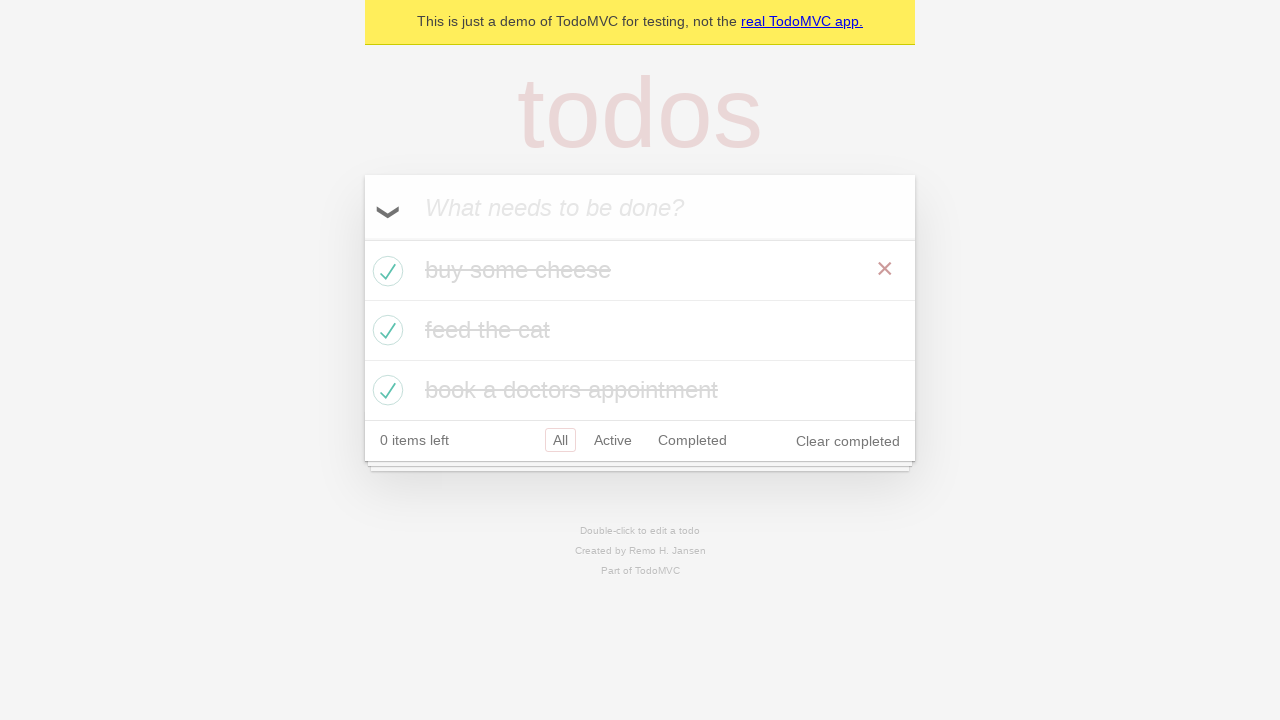